Tests radio button functionality by selecting male and female radio buttons and verifying their states

Starting URL: https://artoftesting.com/samplesiteforselenium

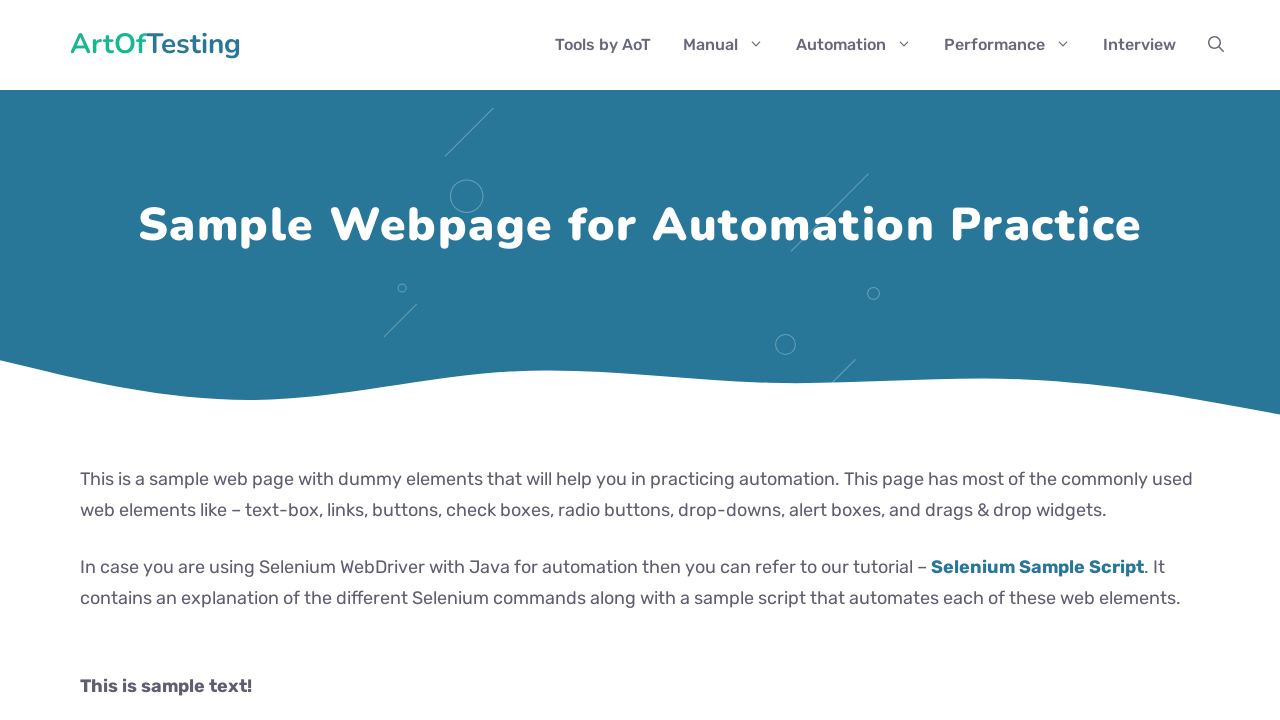

Selected male radio button at (86, 360) on #male
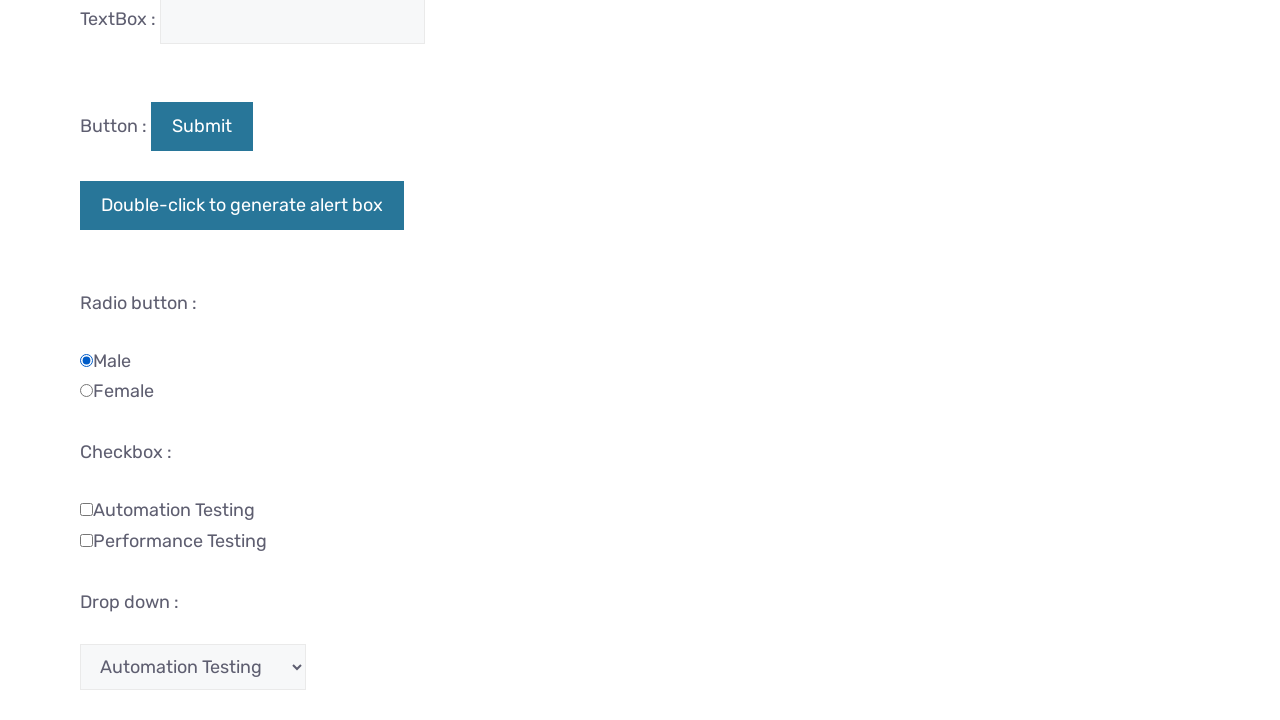

Selected female radio button, which unchecked male at (86, 391) on #female
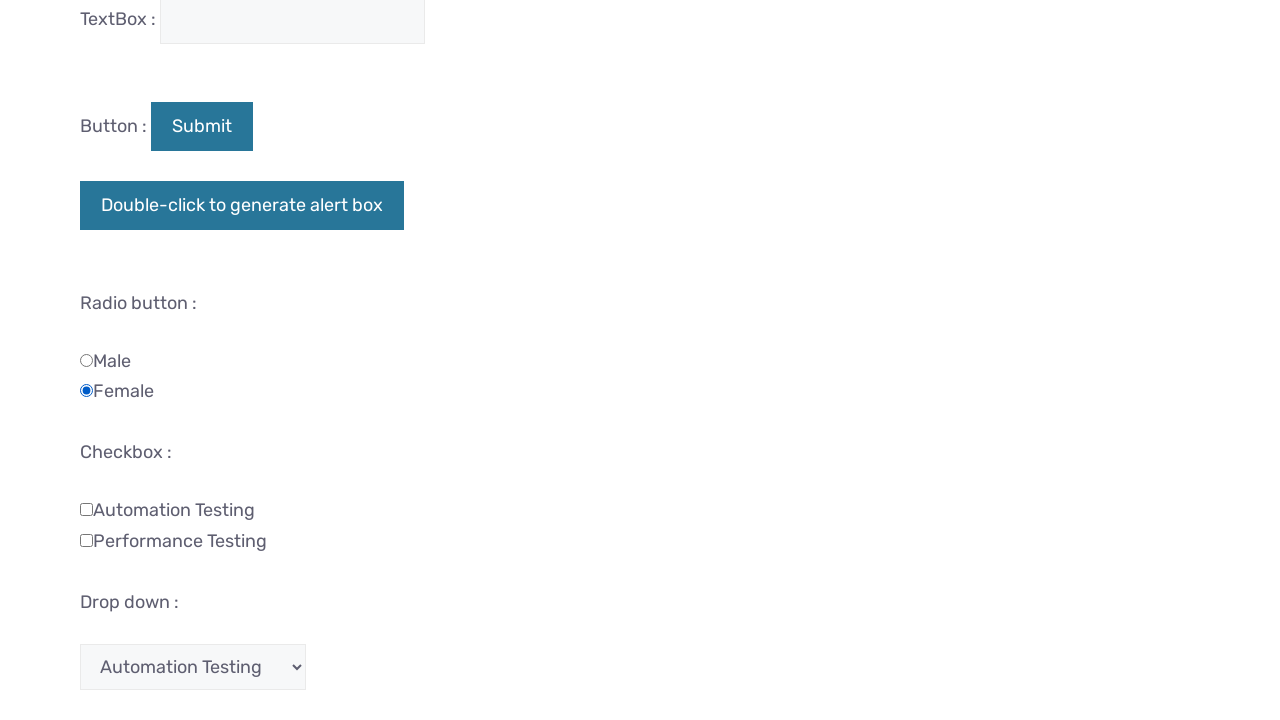

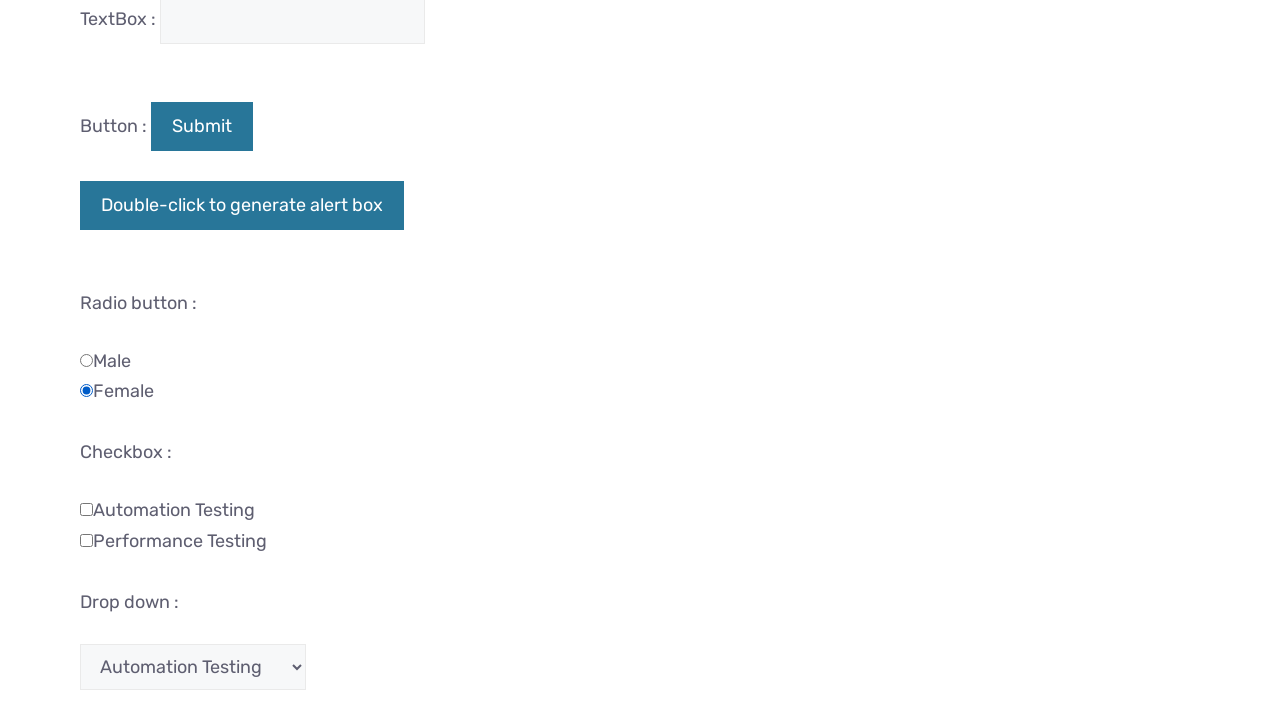